Tests basic todo app functionality including adding multiple todo items, checking one as complete, and clearing completed items

Starting URL: https://demo.playwright.dev/todomvc/

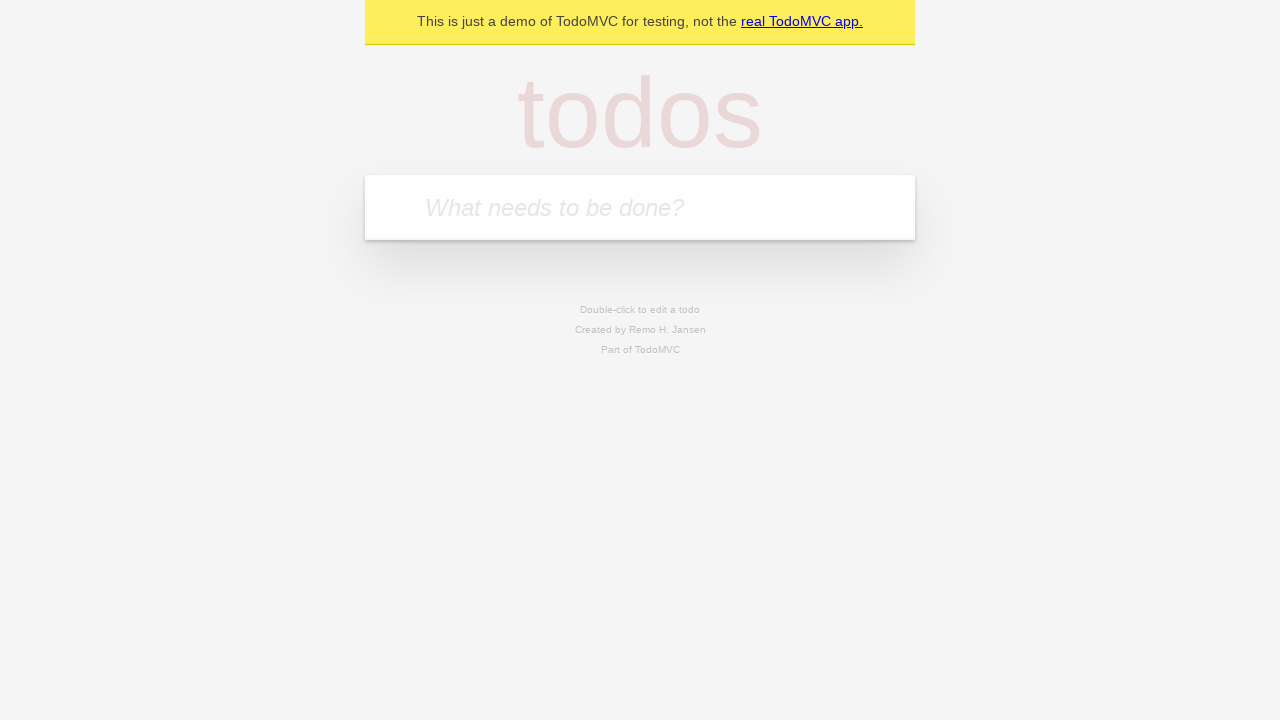

Clicked on the todo input field at (640, 207) on internal:attr=[placeholder="What needs to be done?"i]
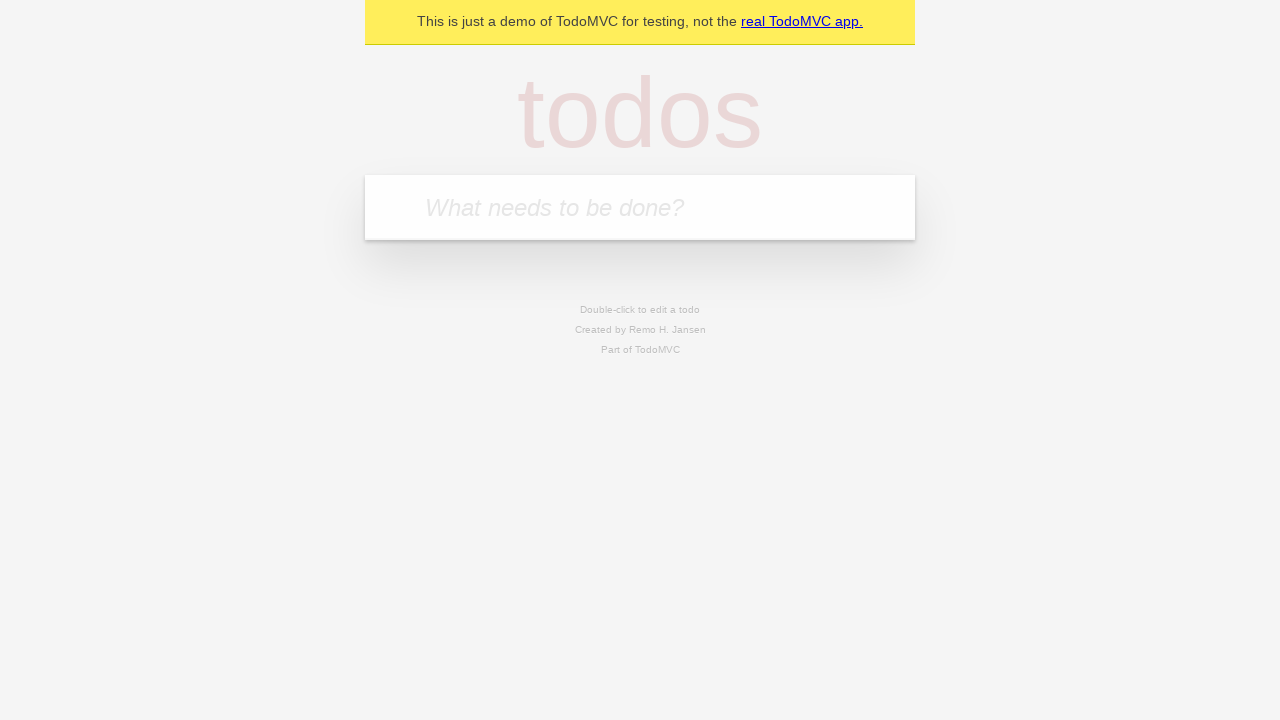

Filled input field with first todo item 'hello' on internal:attr=[placeholder="What needs to be done?"i]
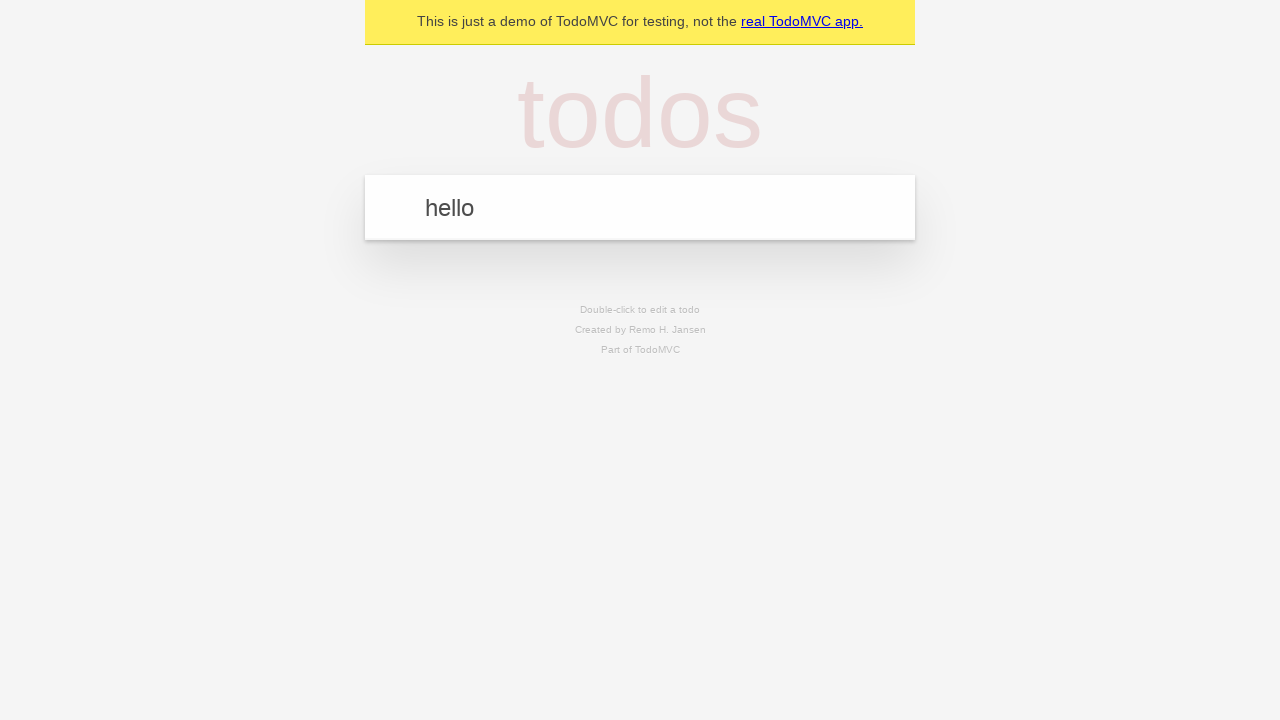

Pressed Enter to add first todo item 'hello' on internal:attr=[placeholder="What needs to be done?"i]
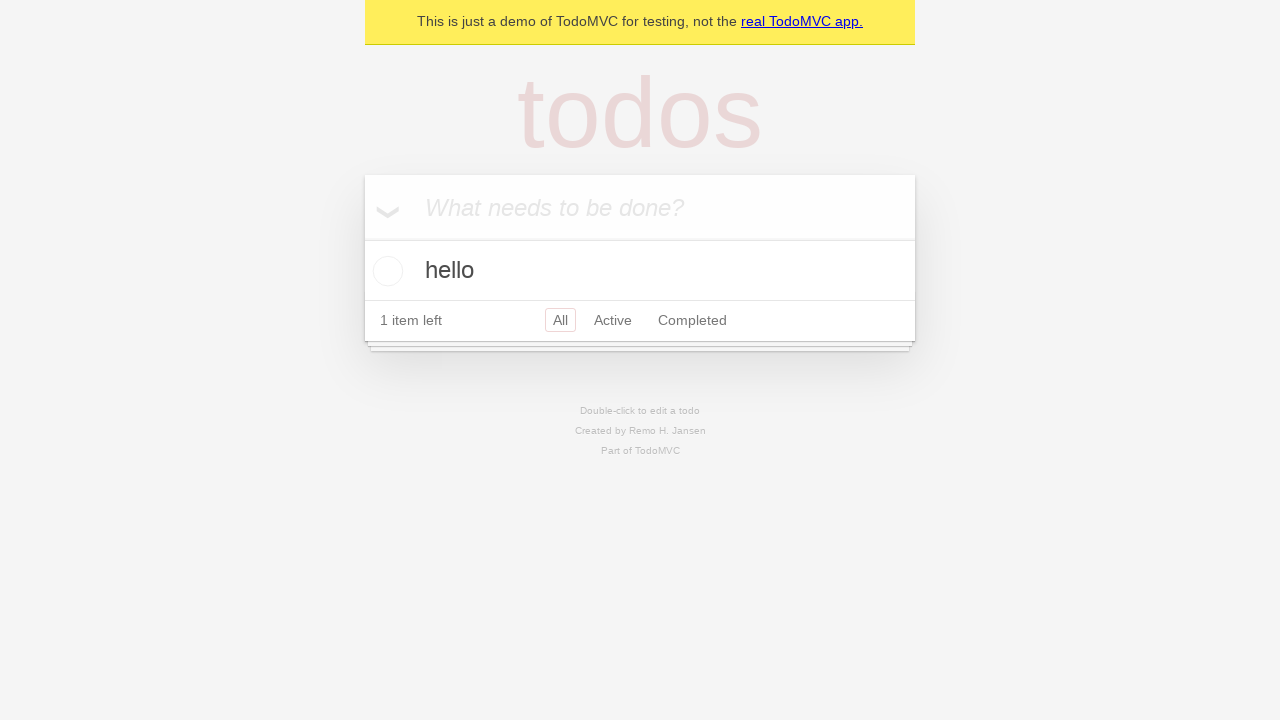

Filled input field with second todo item 'world' on internal:attr=[placeholder="What needs to be done?"i]
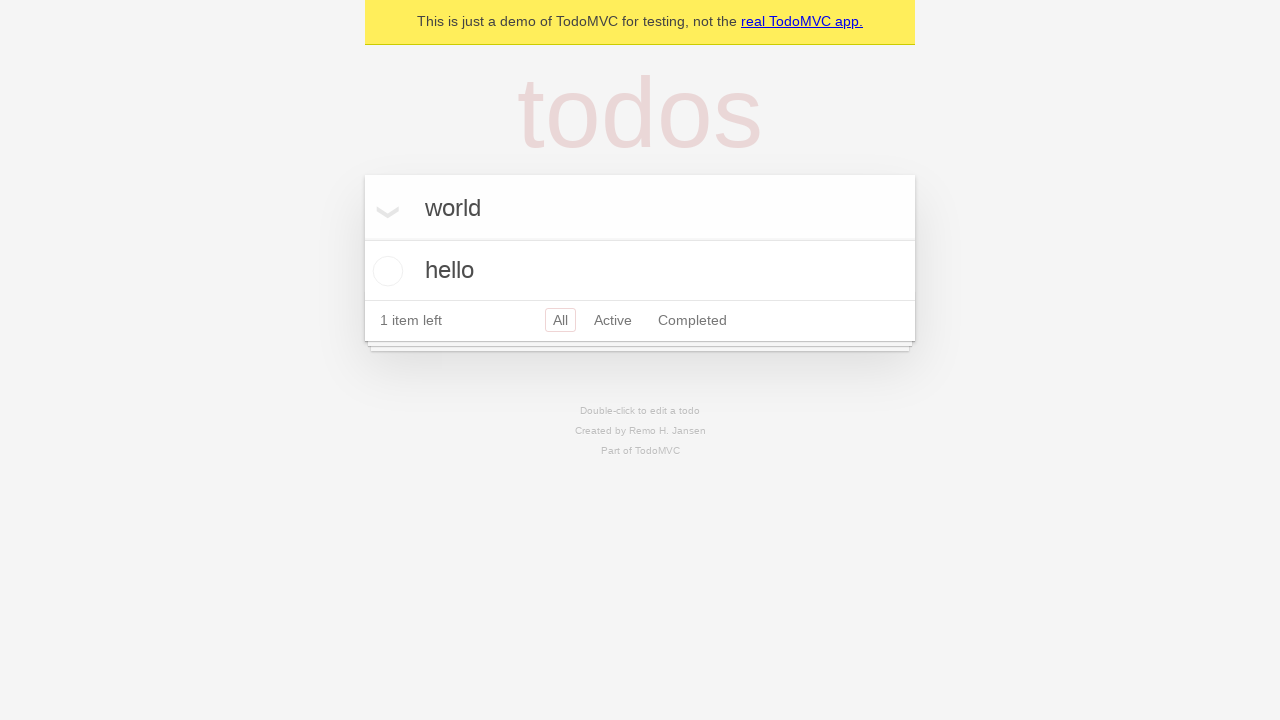

Pressed Enter to add second todo item 'world' on internal:attr=[placeholder="What needs to be done?"i]
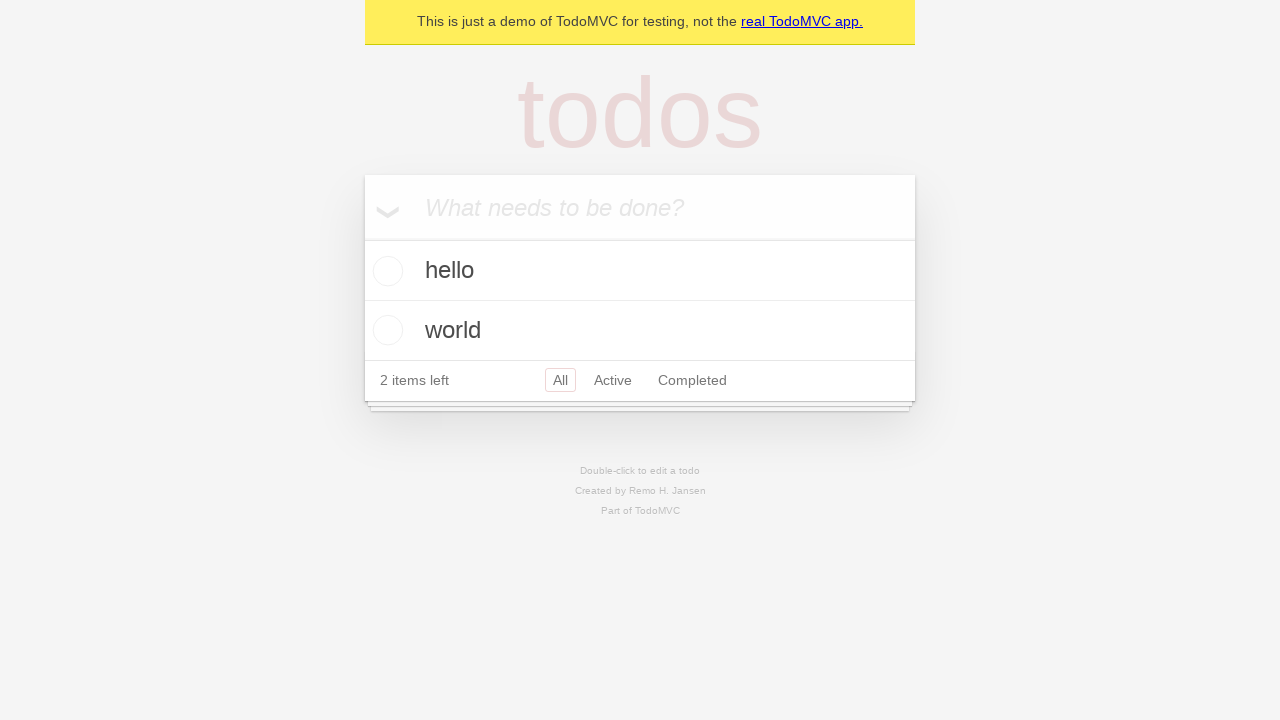

Filled input field with third todo item 'yes' on internal:attr=[placeholder="What needs to be done?"i]
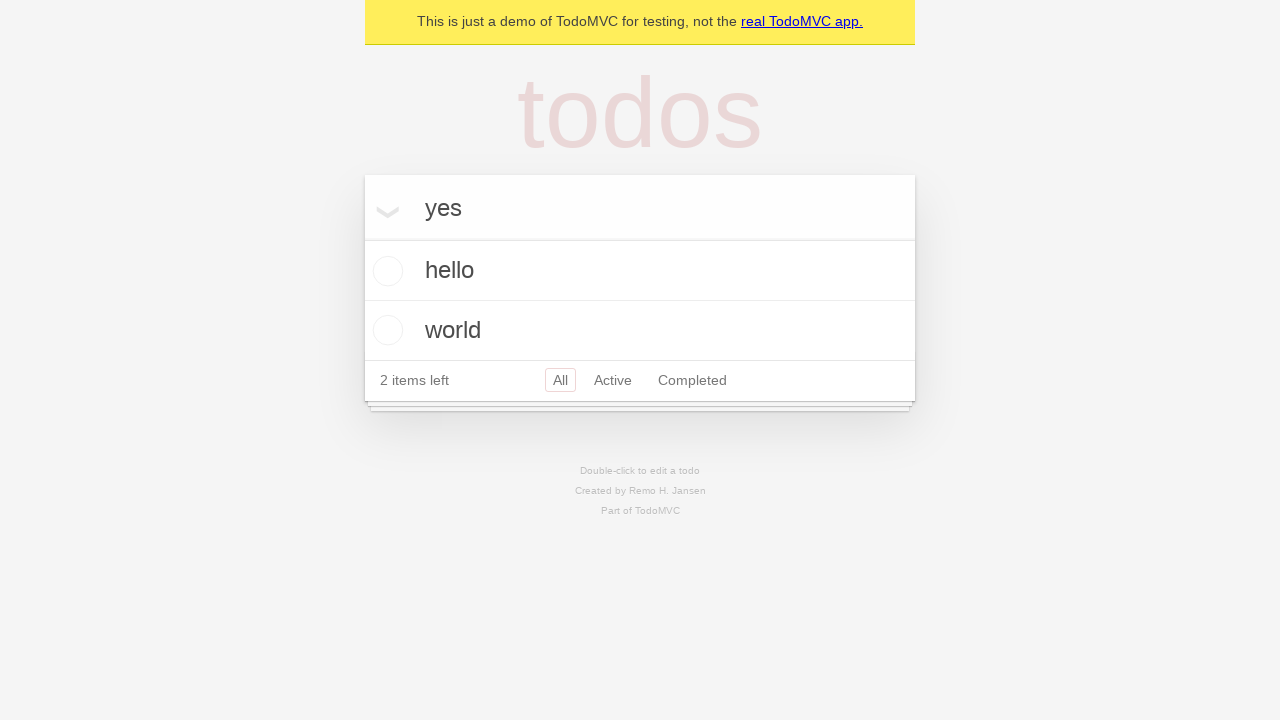

Pressed Enter to add third todo item 'yes' on internal:attr=[placeholder="What needs to be done?"i]
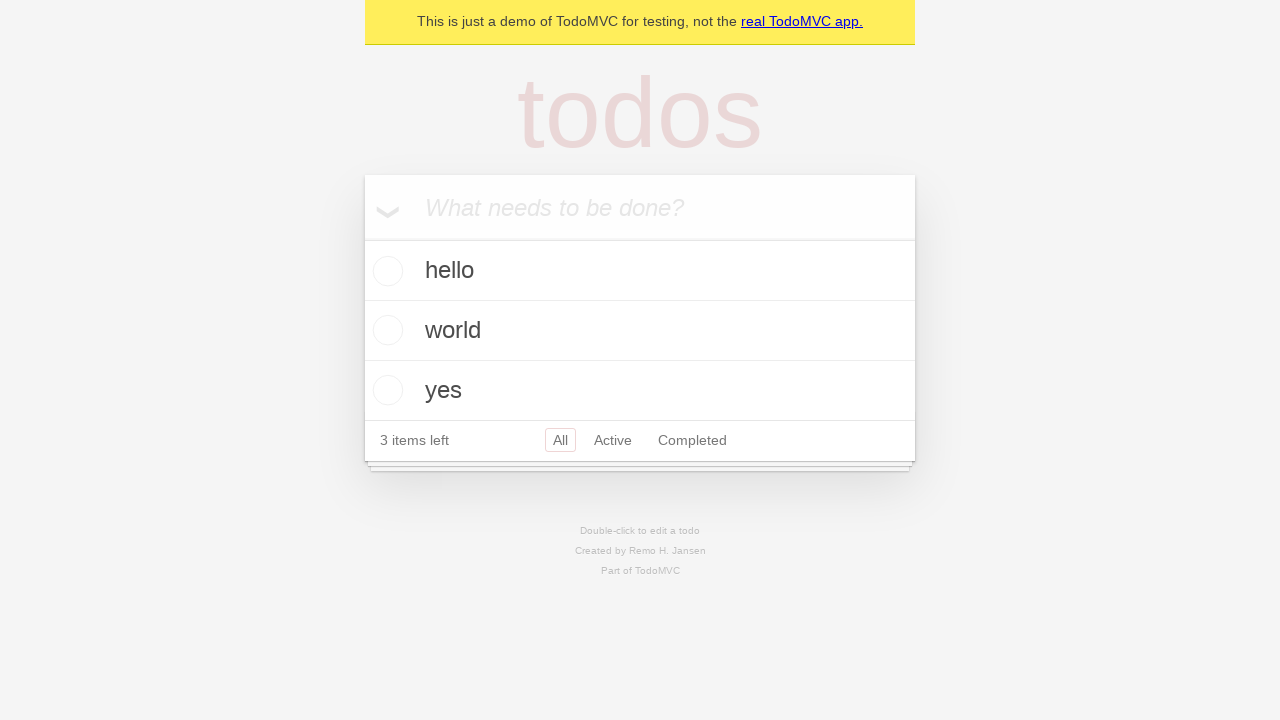

Filled input field with fourth todo item 'no' on internal:attr=[placeholder="What needs to be done?"i]
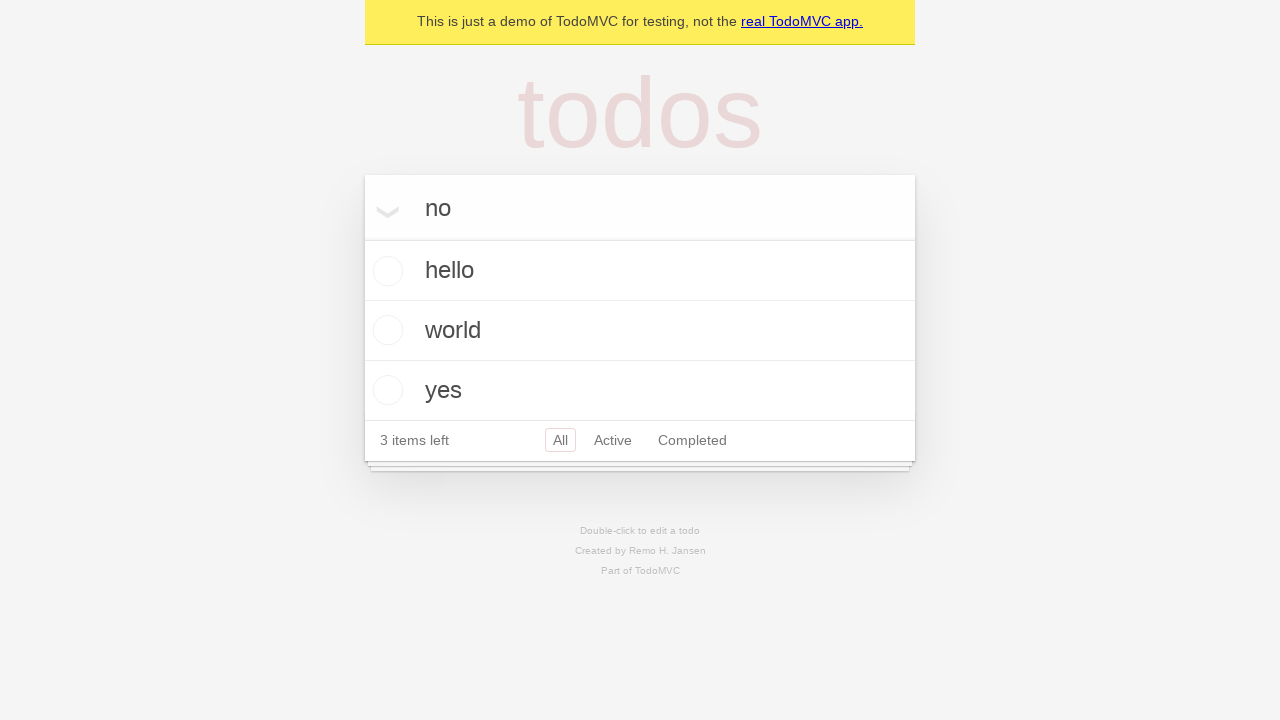

Pressed Enter to add fourth todo item 'no' on internal:attr=[placeholder="What needs to be done?"i]
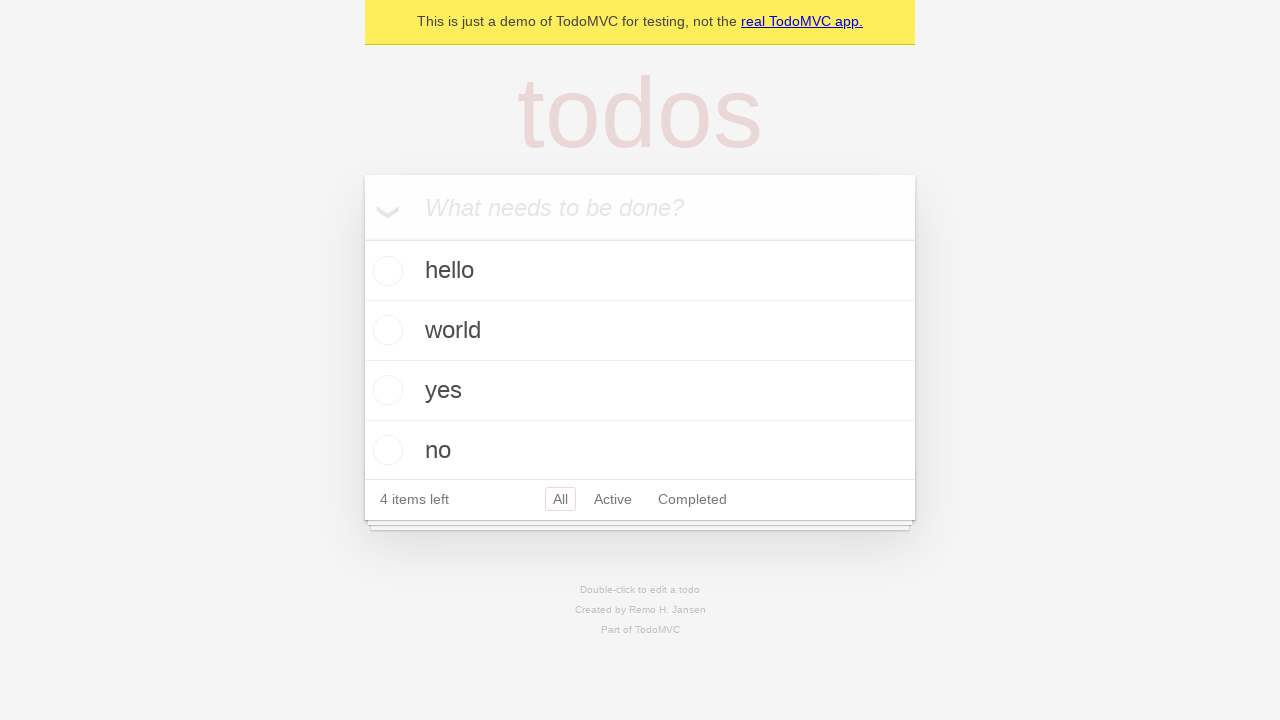

Checked the 'world' todo item as completed at (385, 330) on internal:role=listitem >> internal:has-text="world"i >> internal:role=checkbox[n
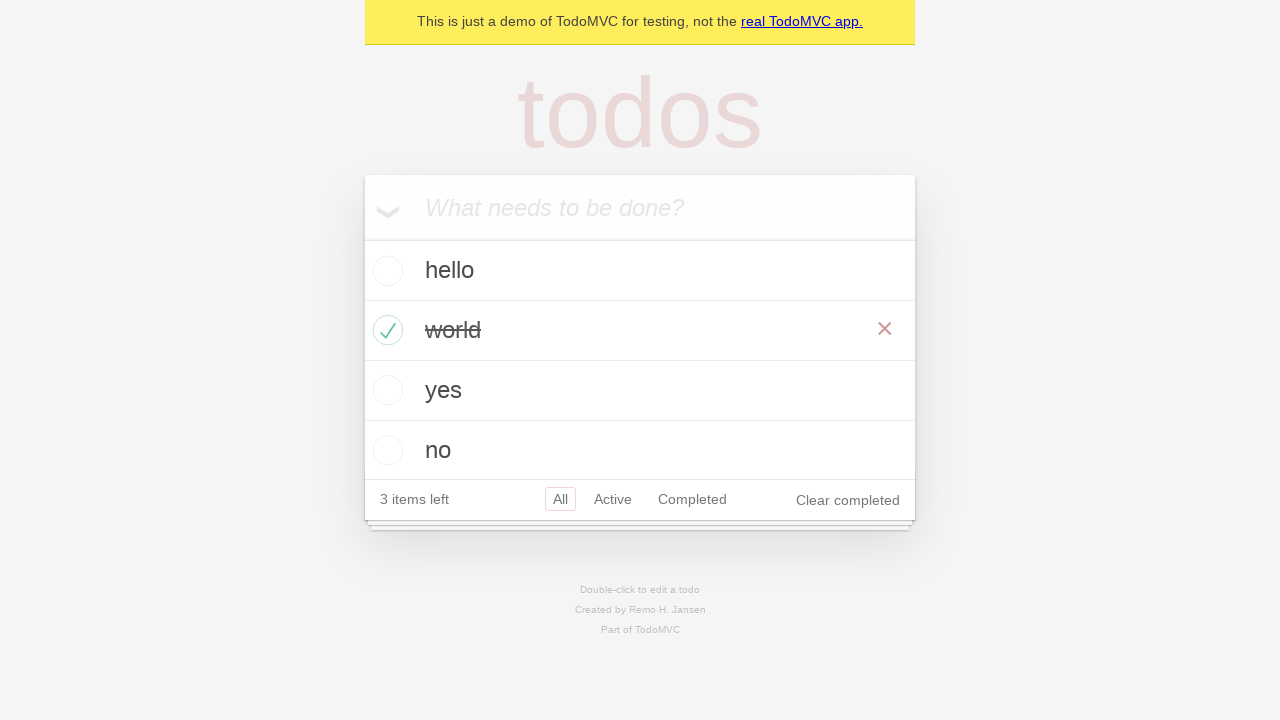

Clicked 'Clear completed' button to remove completed todo items at (848, 500) on internal:role=button[name="Clear completed"i]
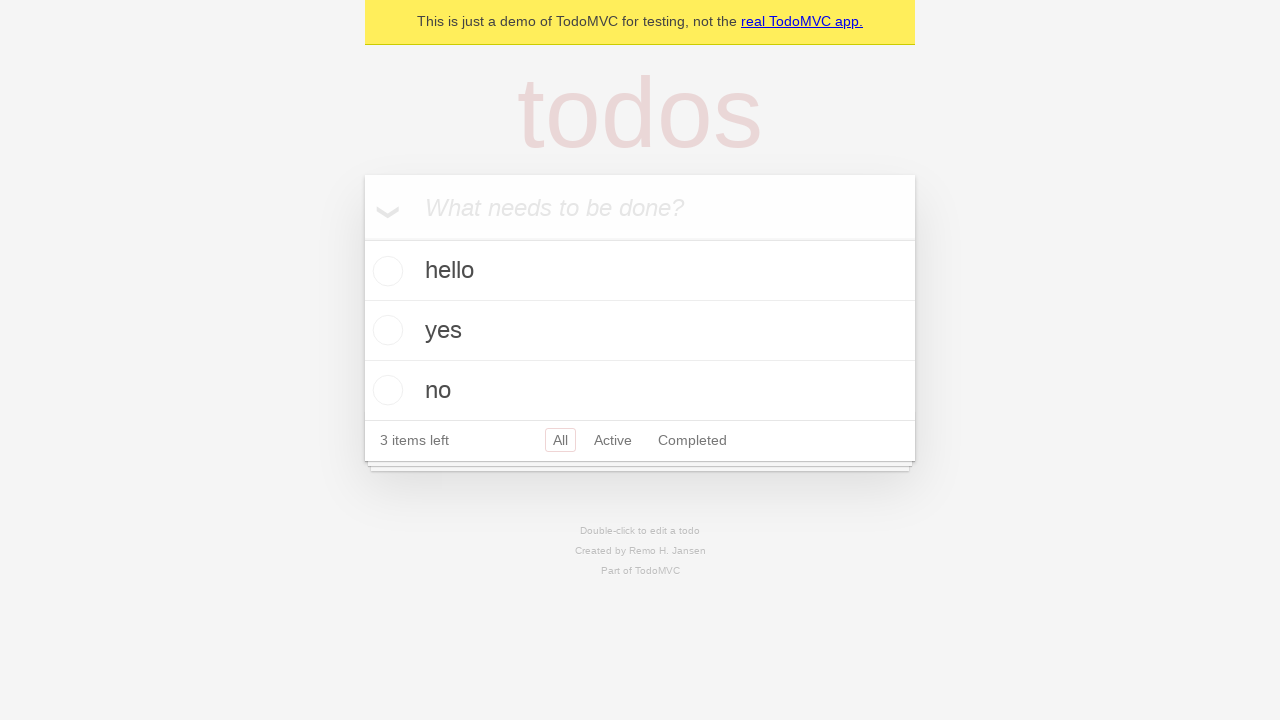

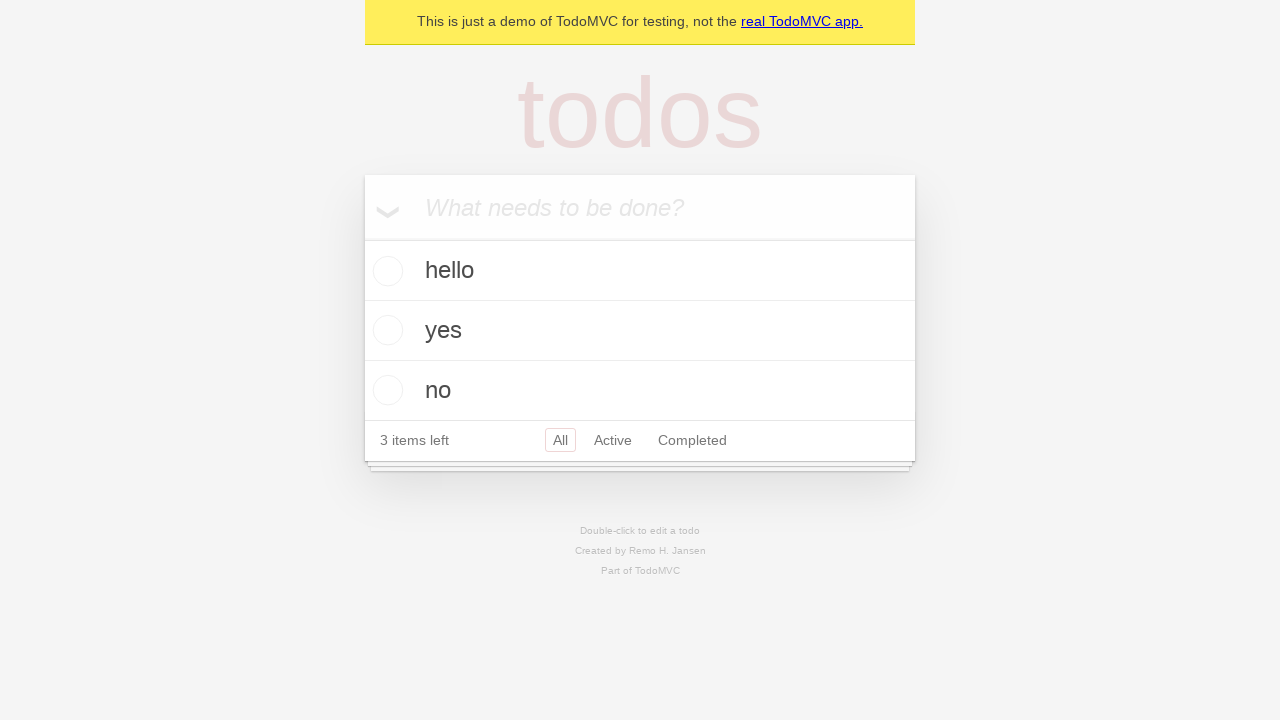